Navigates to a GitHub profile page and clicks through navigation elements including "Achievements" and "Overview" tabs

Starting URL: https://github.com/PhoenixxFTW

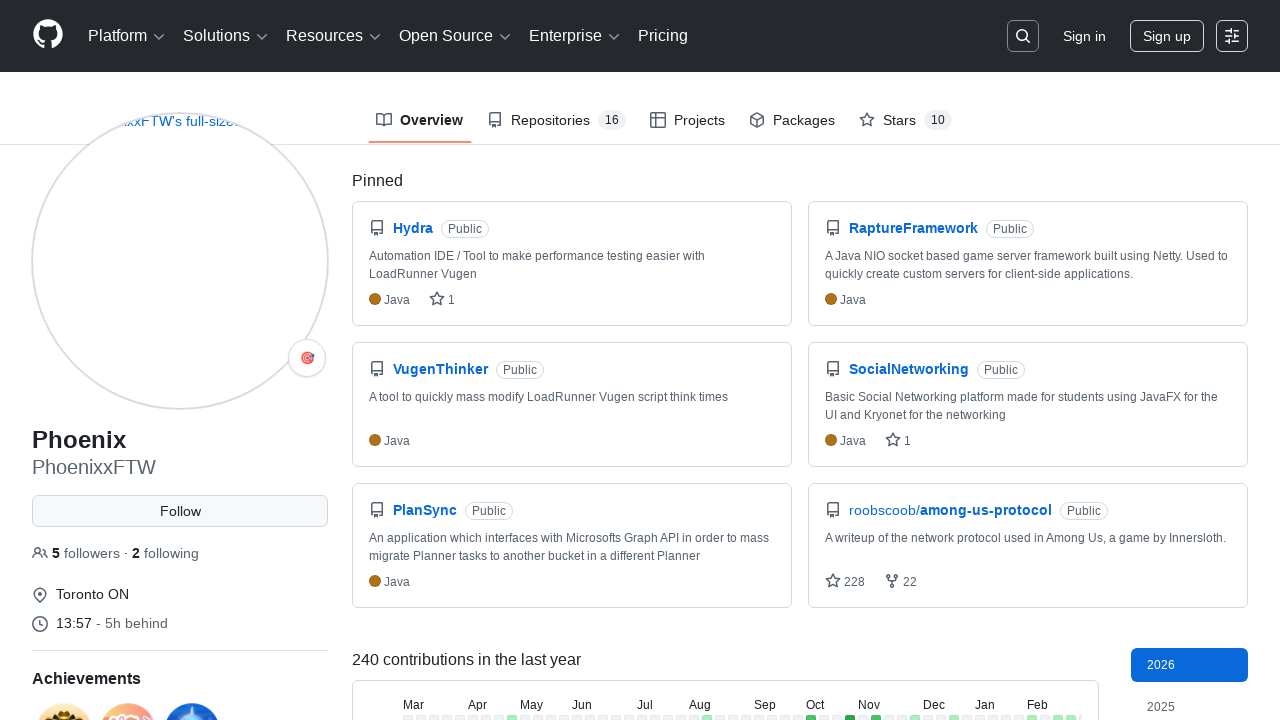

Navigated to GitHub profile page for PhoenixxFTW
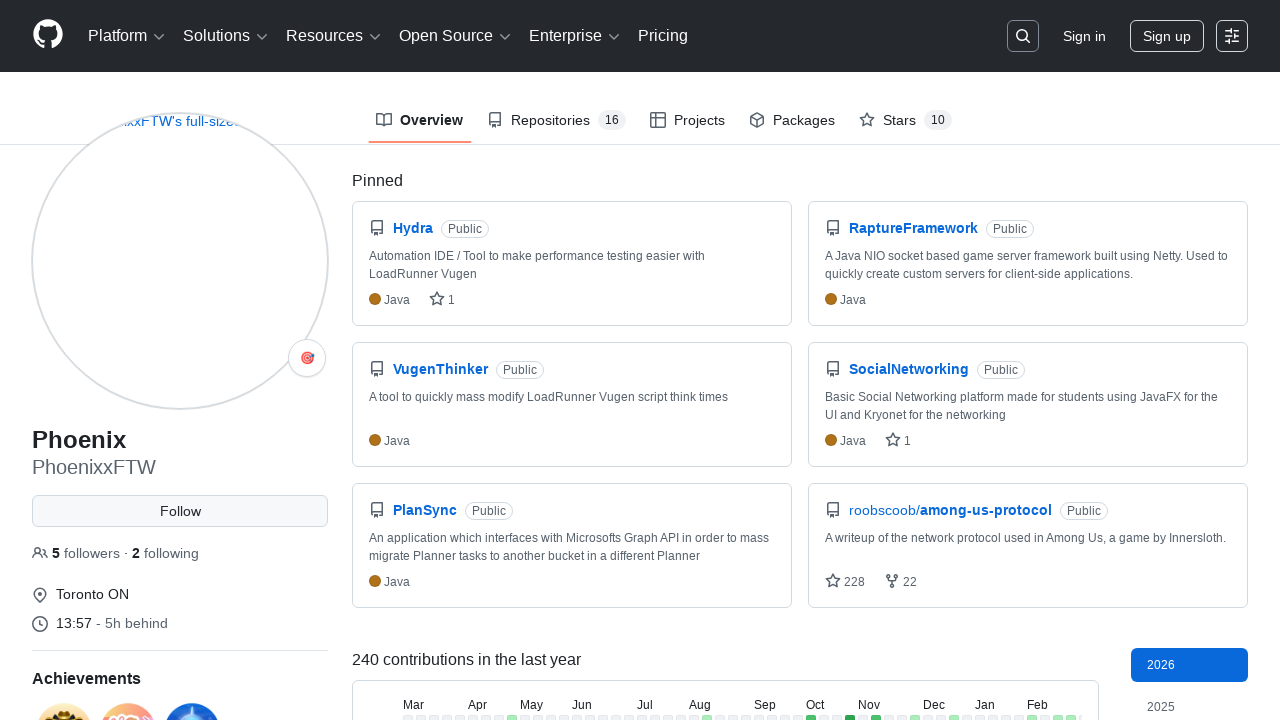

Located Achievements link
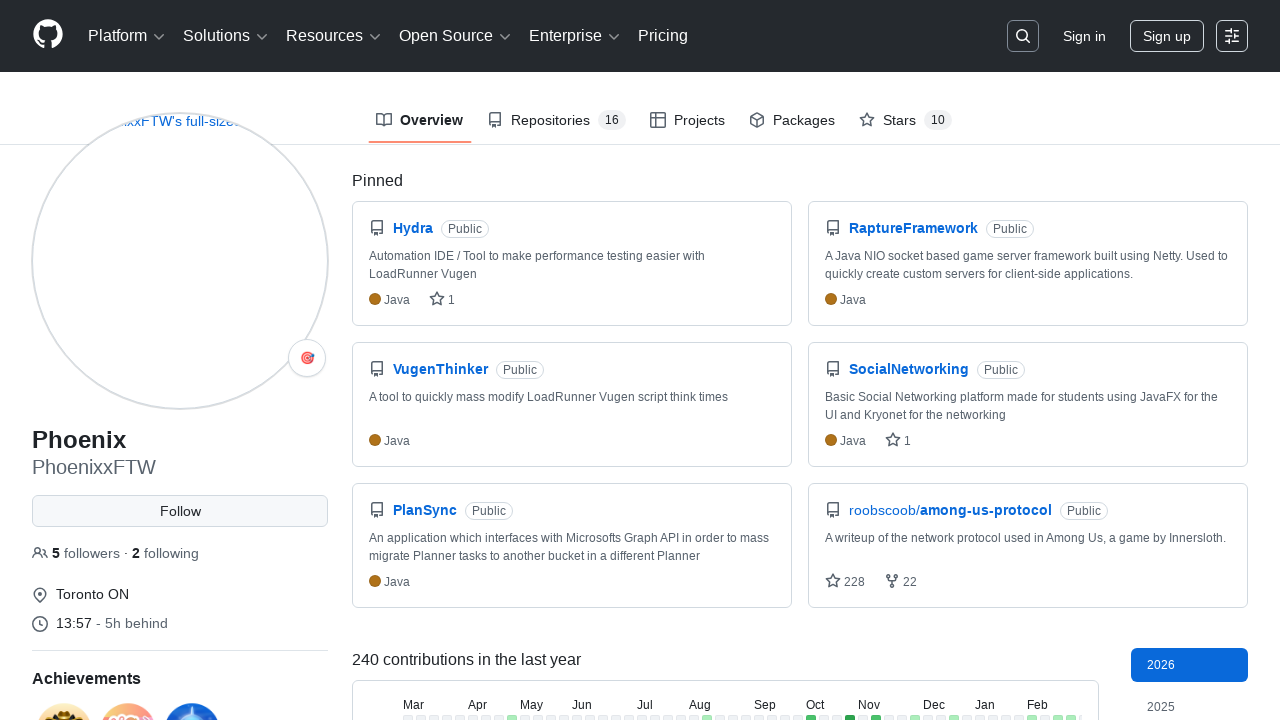

Clicked on Achievements tab at (86, 678) on internal:text="Achievements"s >> nth=0
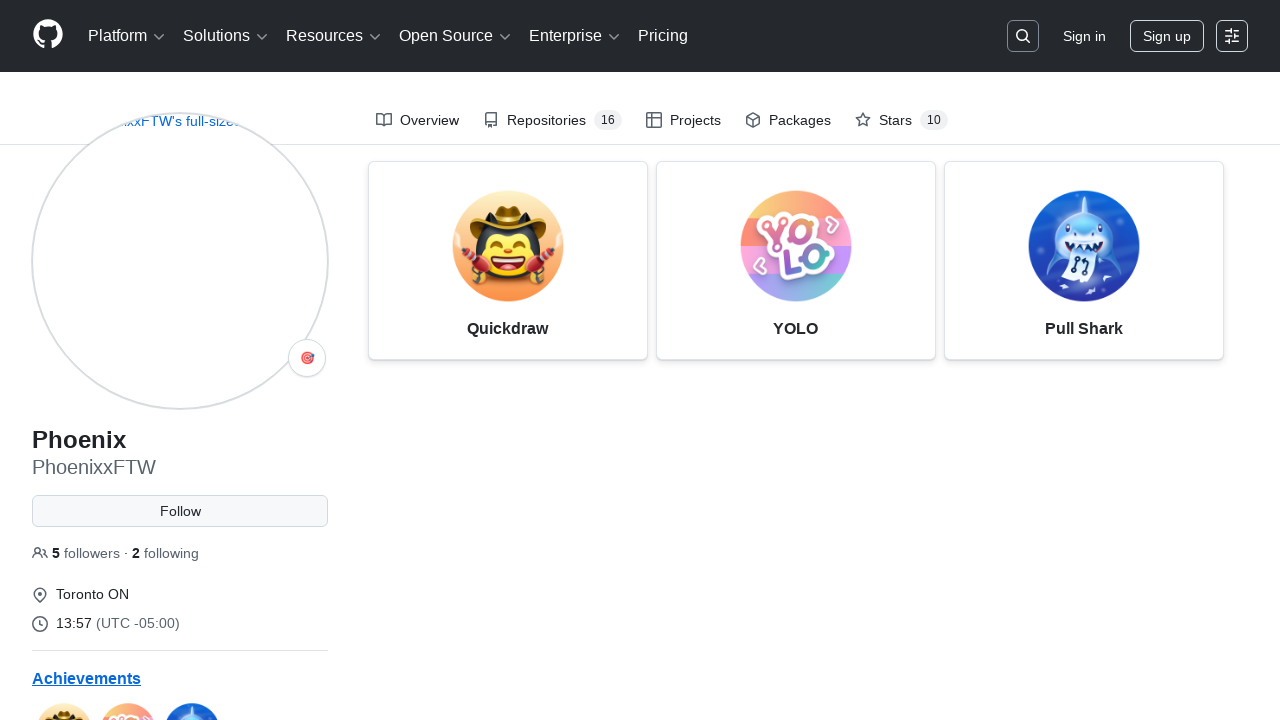

Achievements page loaded
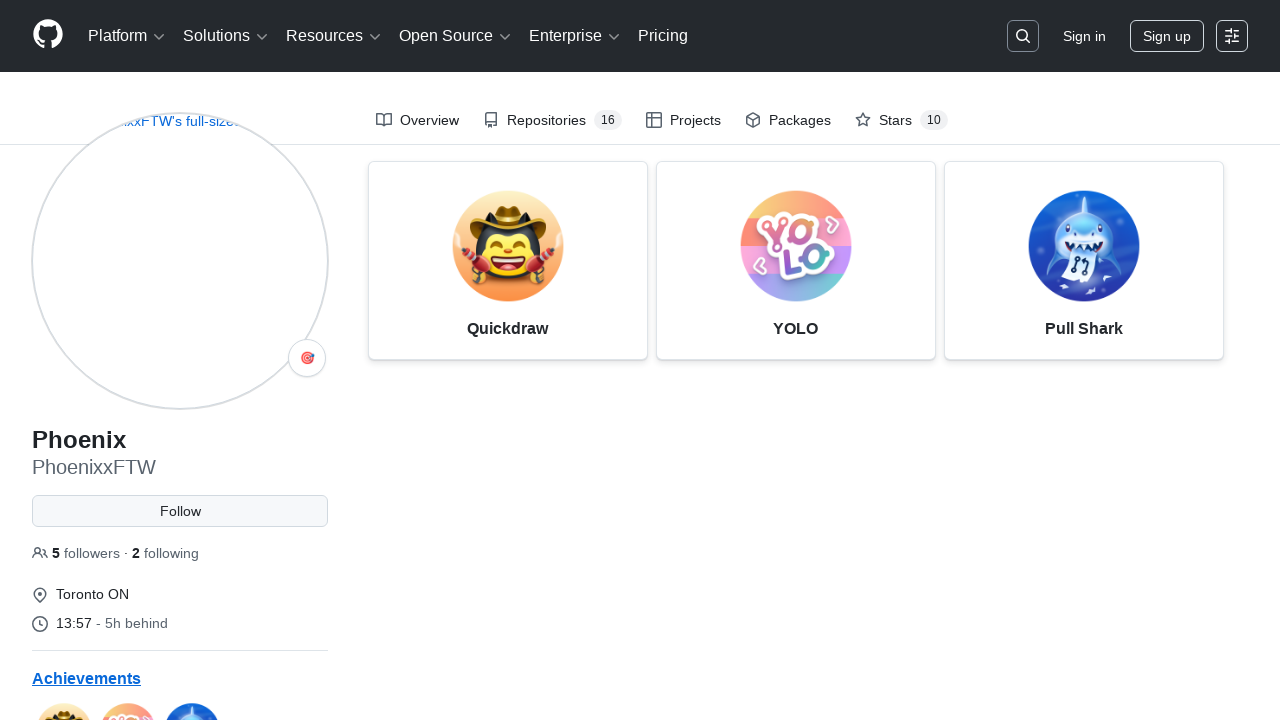

Located Overview link
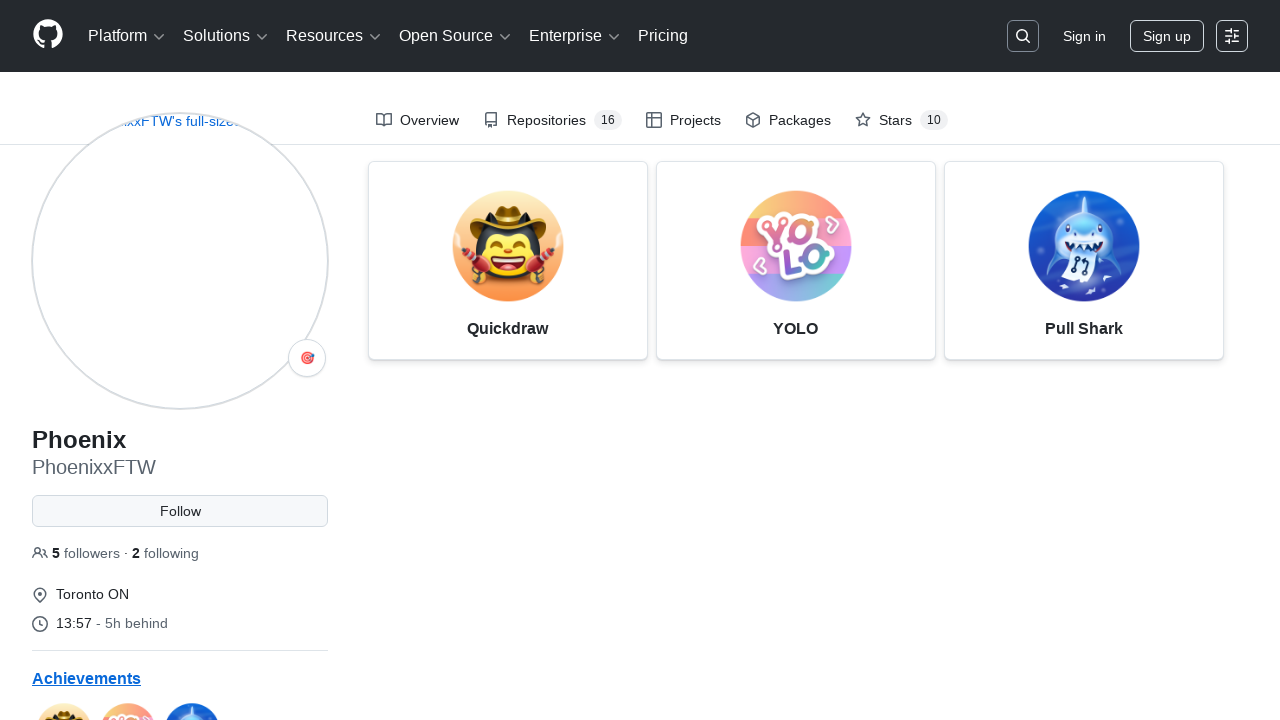

Clicked on Overview tab at (418, 120) on internal:text="Overview"s >> nth=0
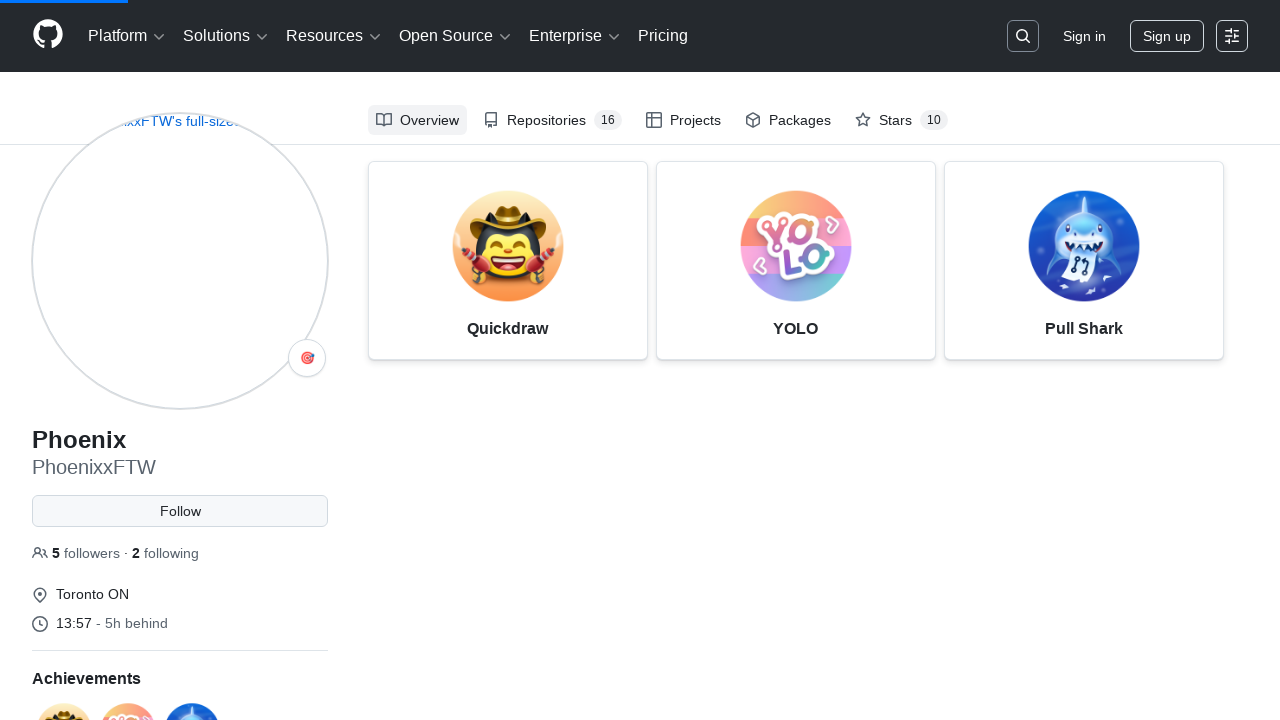

Overview page loaded
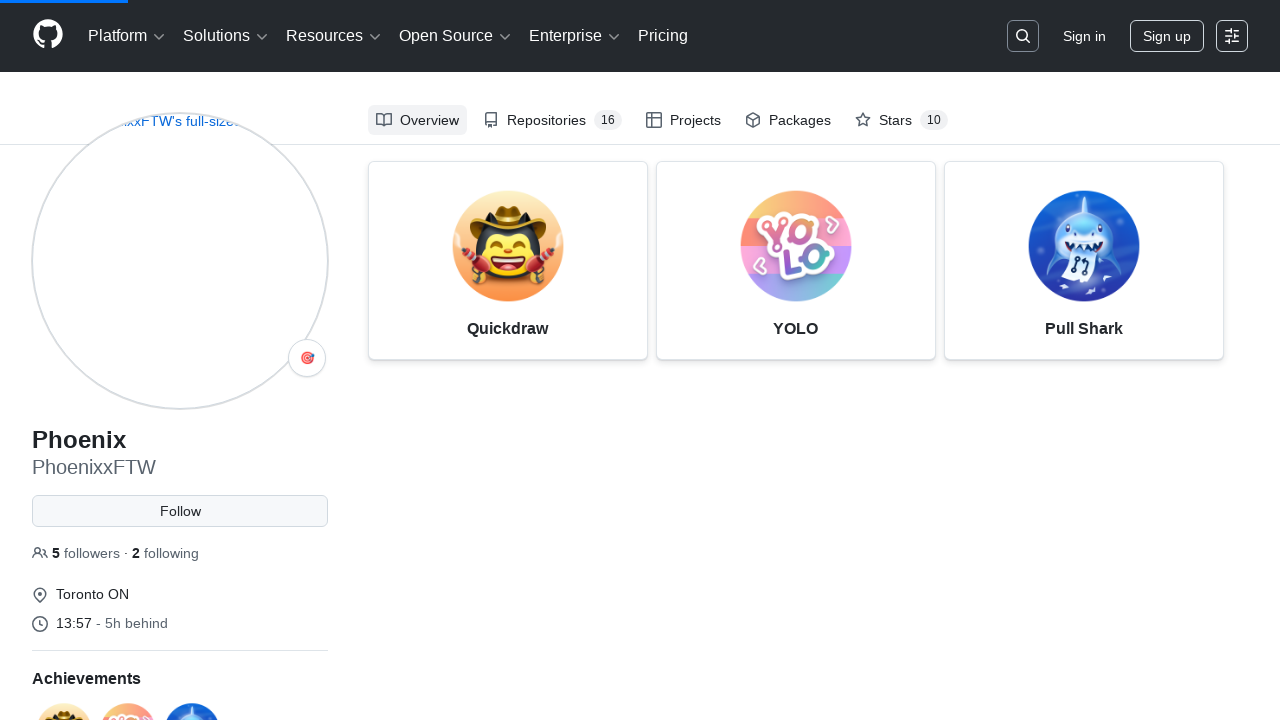

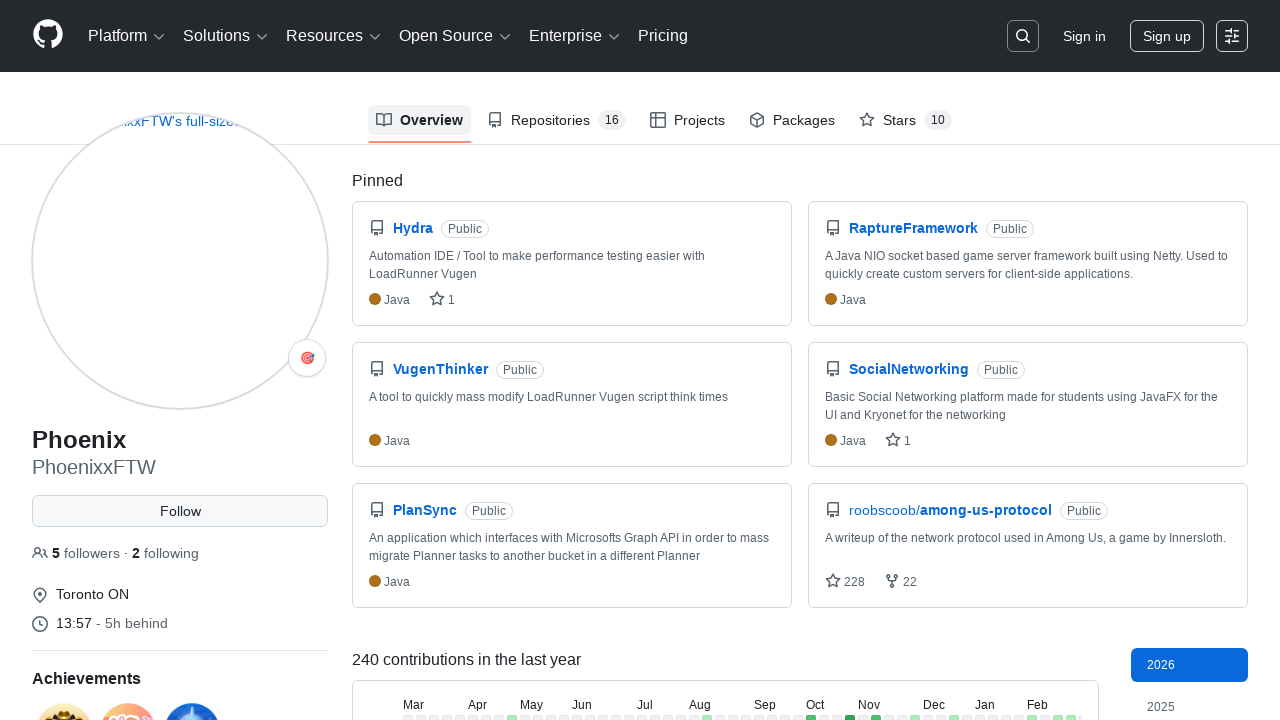